Navigates to the Sky.pro website and retrieves the page title

Starting URL: https://sky.pro/

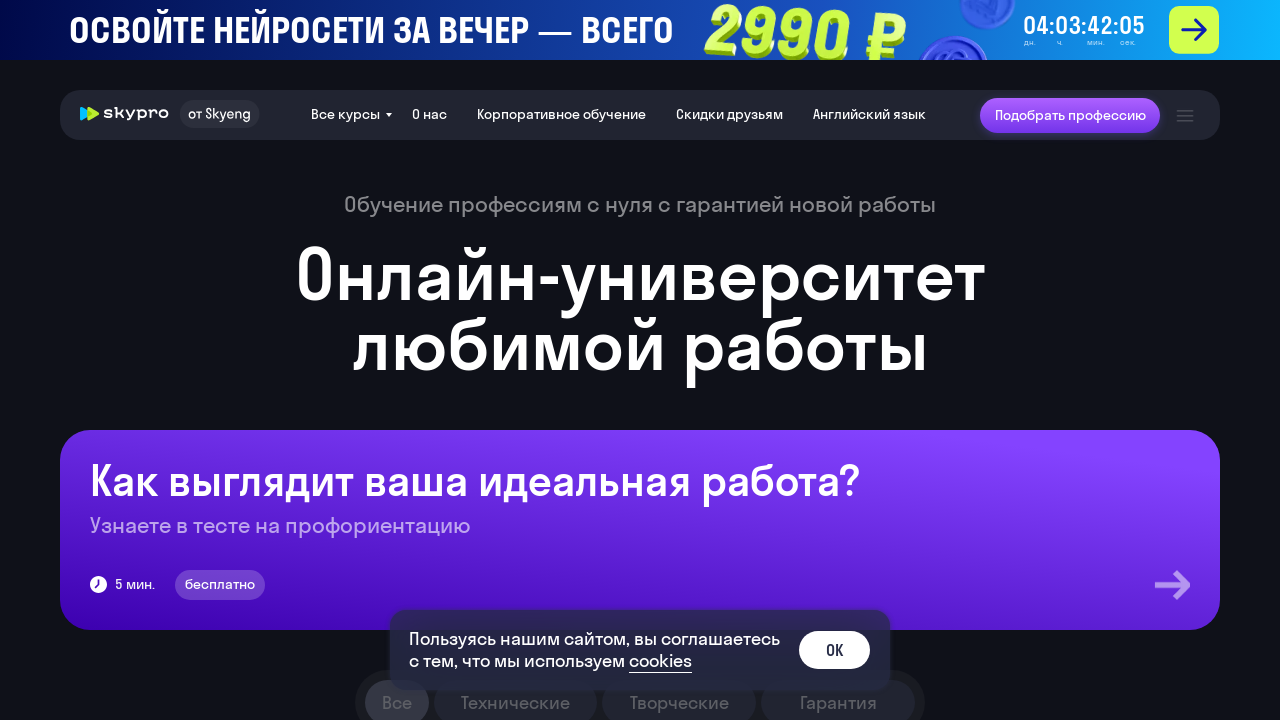

Navigated to https://sky.pro/
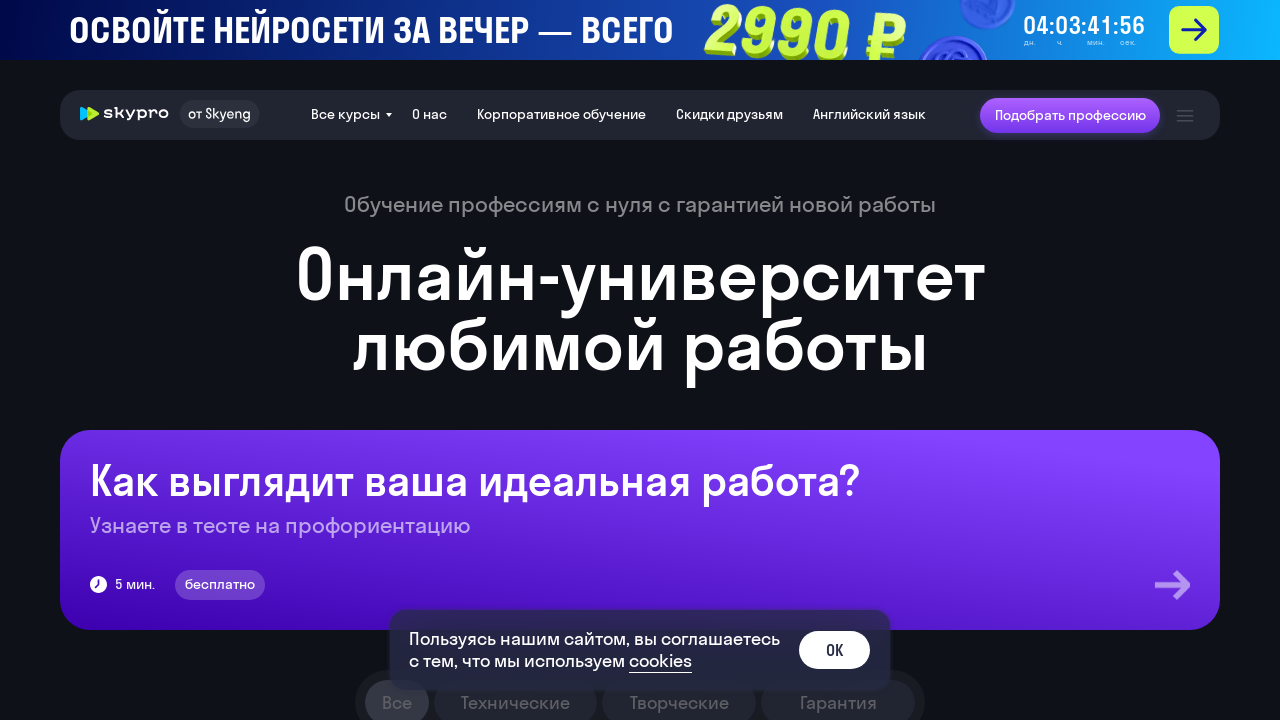

Page fully loaded (domcontentloaded state)
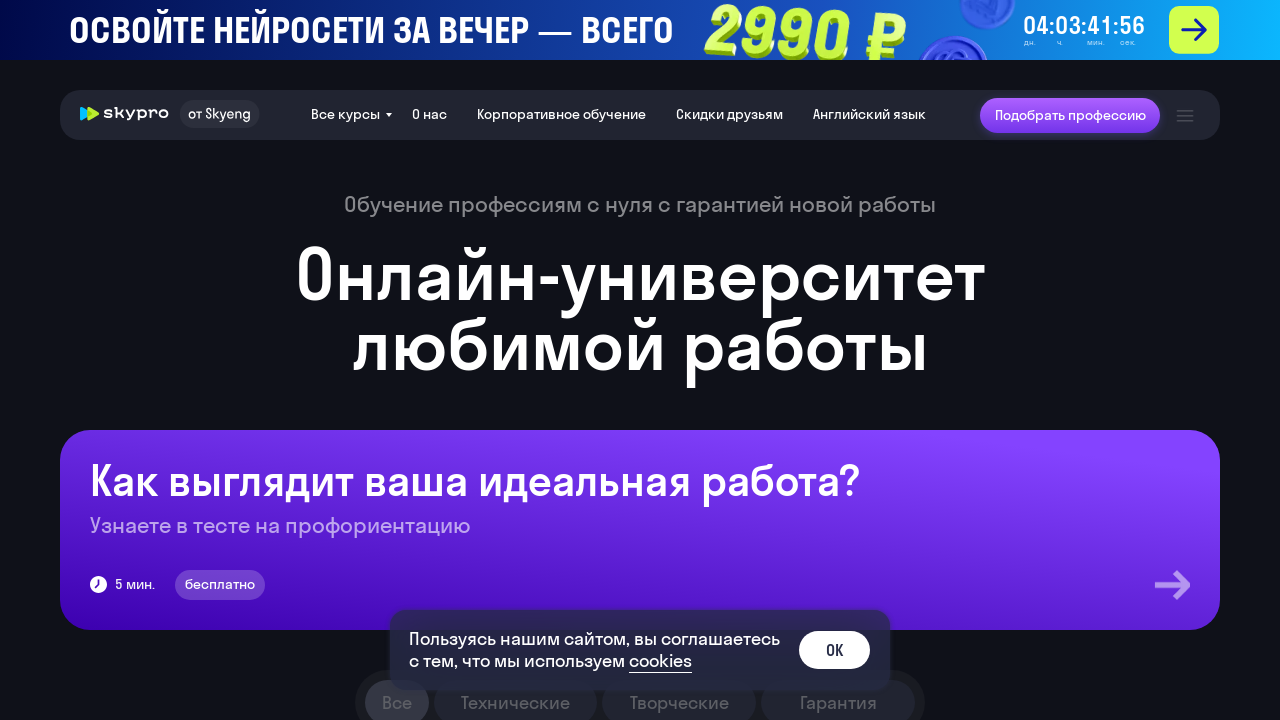

Retrieved page title: Обучение профессиям в онлайн-школе IT-профессий - образовательная платформа Skypro
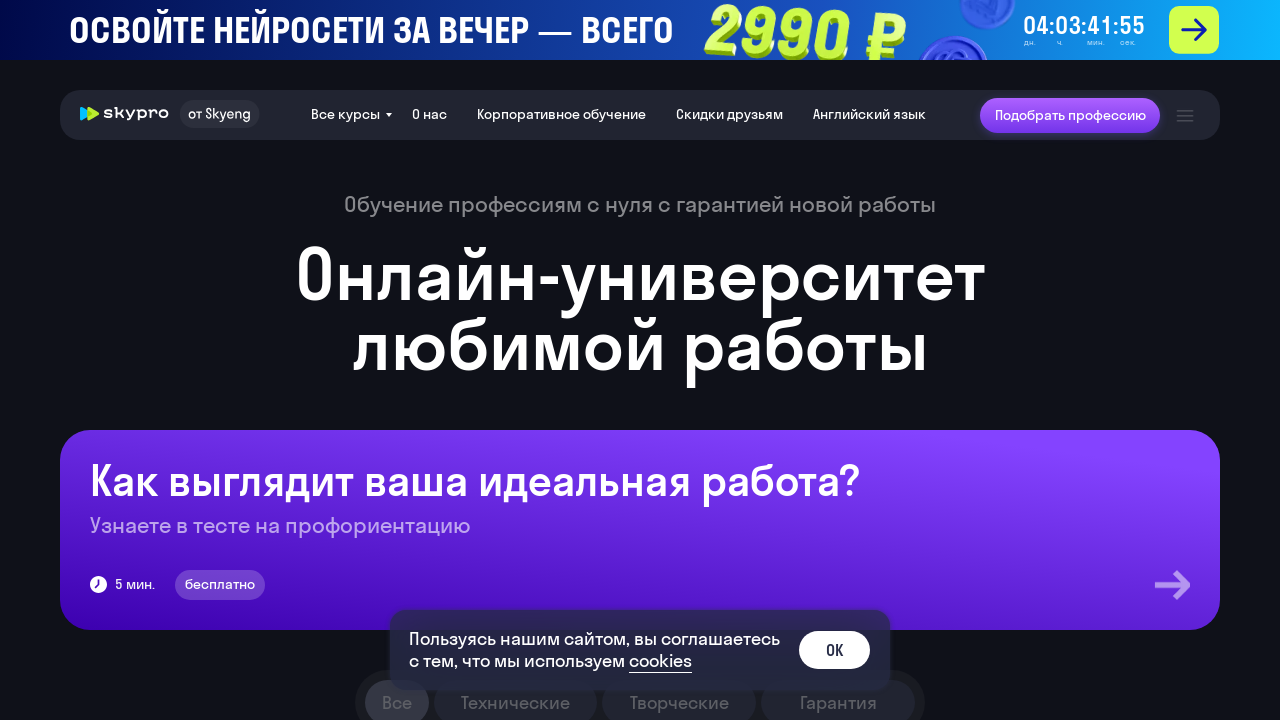

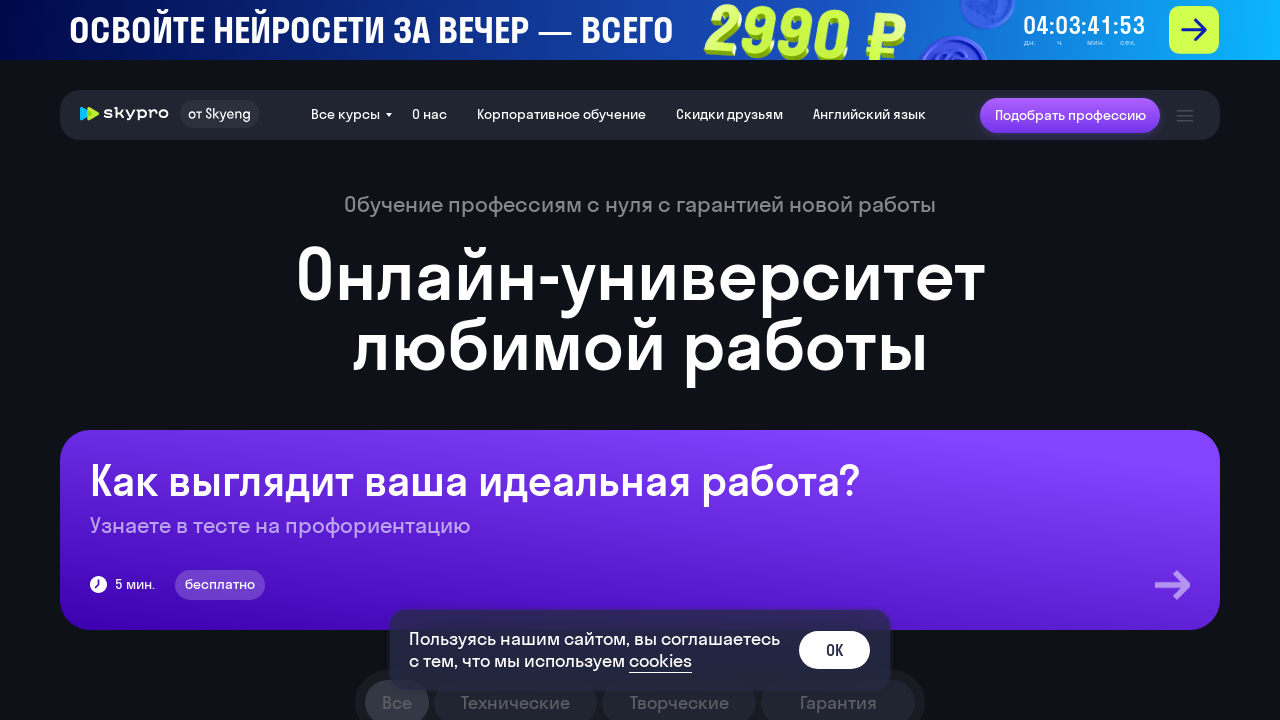